Tests various element visibility states in Playwright by clicking a hide button and then verifying that buttons are hidden in different ways: removed from DOM, zero width, overlapped, opacity 0, visibility hidden, display none, and moved offscreen.

Starting URL: http://uitestingplayground.com/visibility

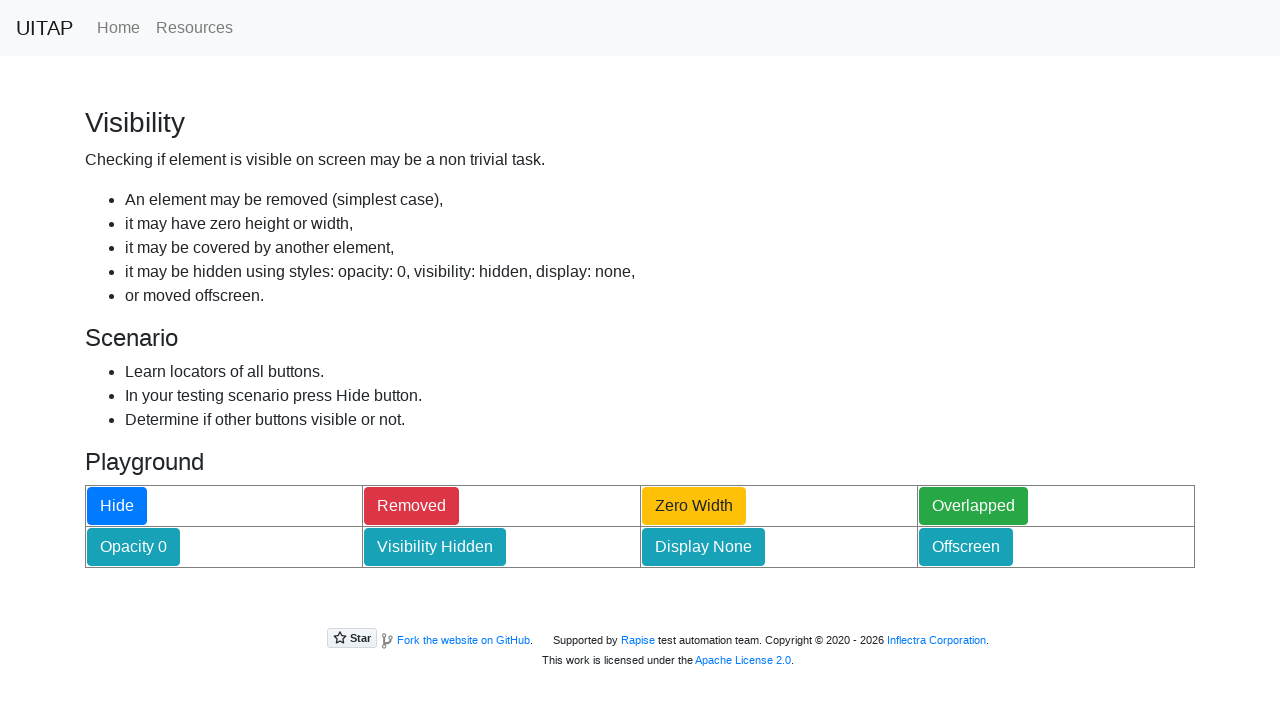

Got reference to Hide button
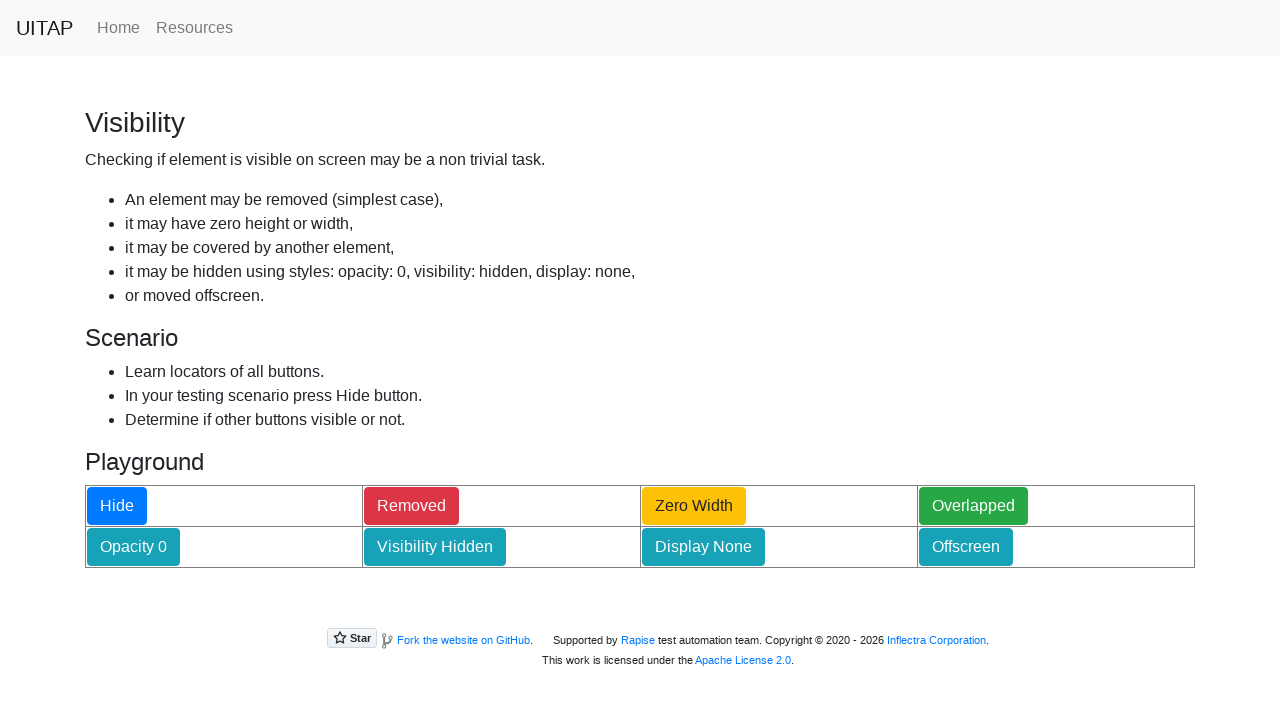

Got reference to Removed button
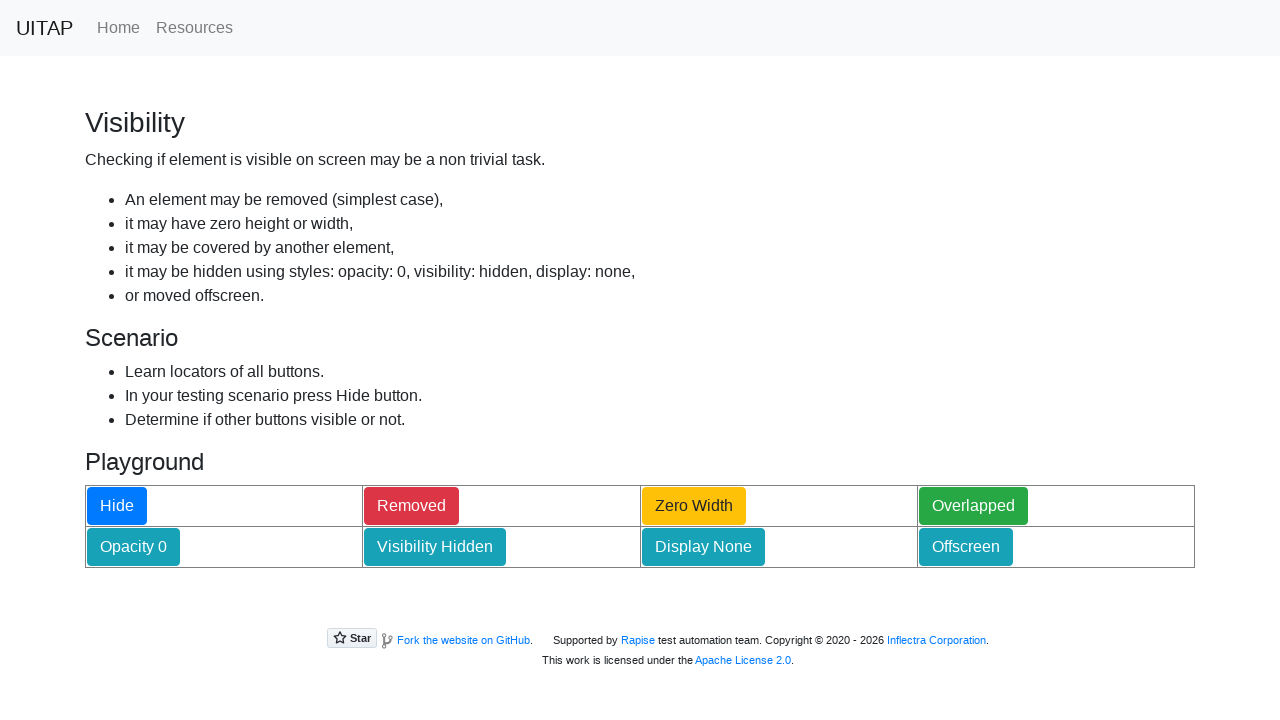

Got reference to Zero Width button
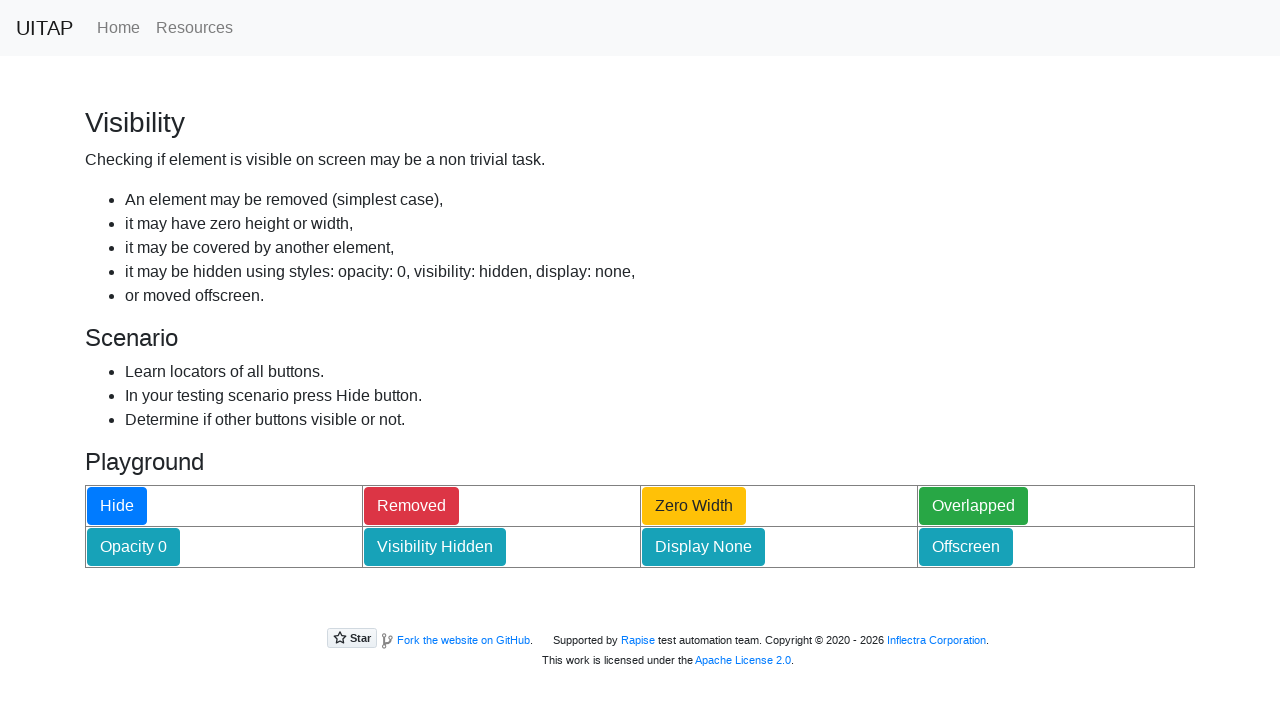

Got reference to Overlapped button
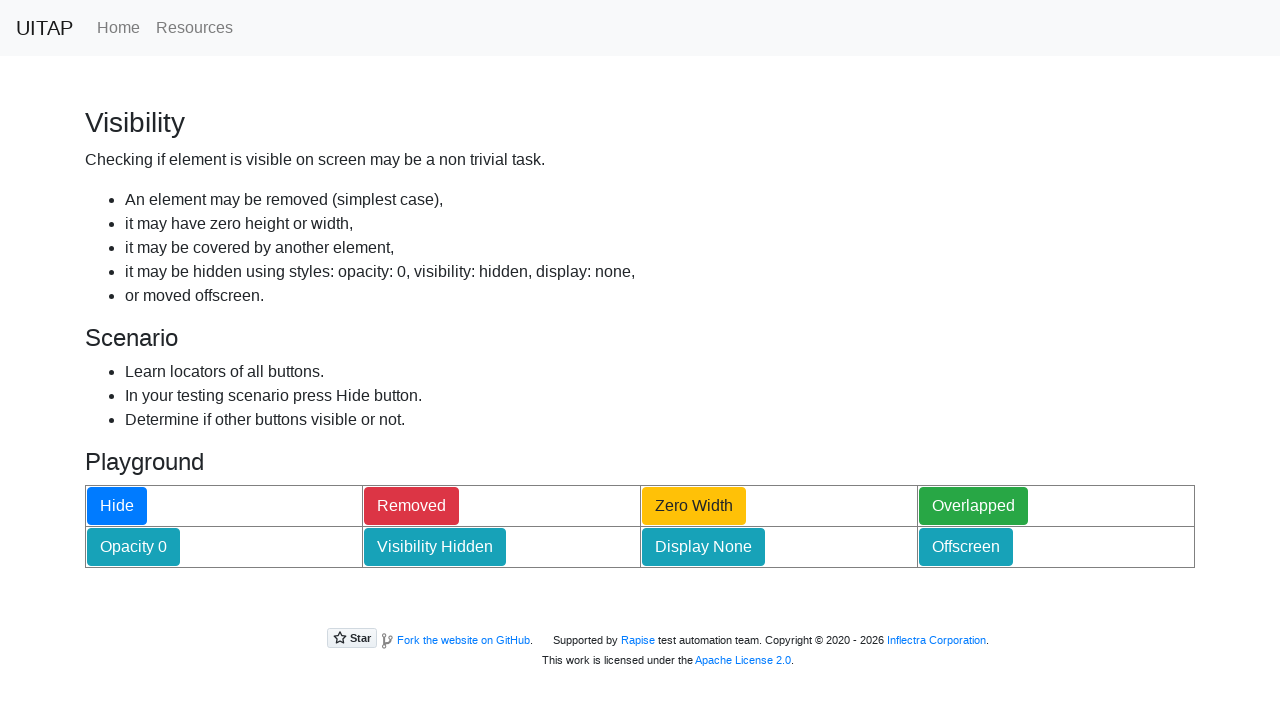

Got reference to Opacity 0 button
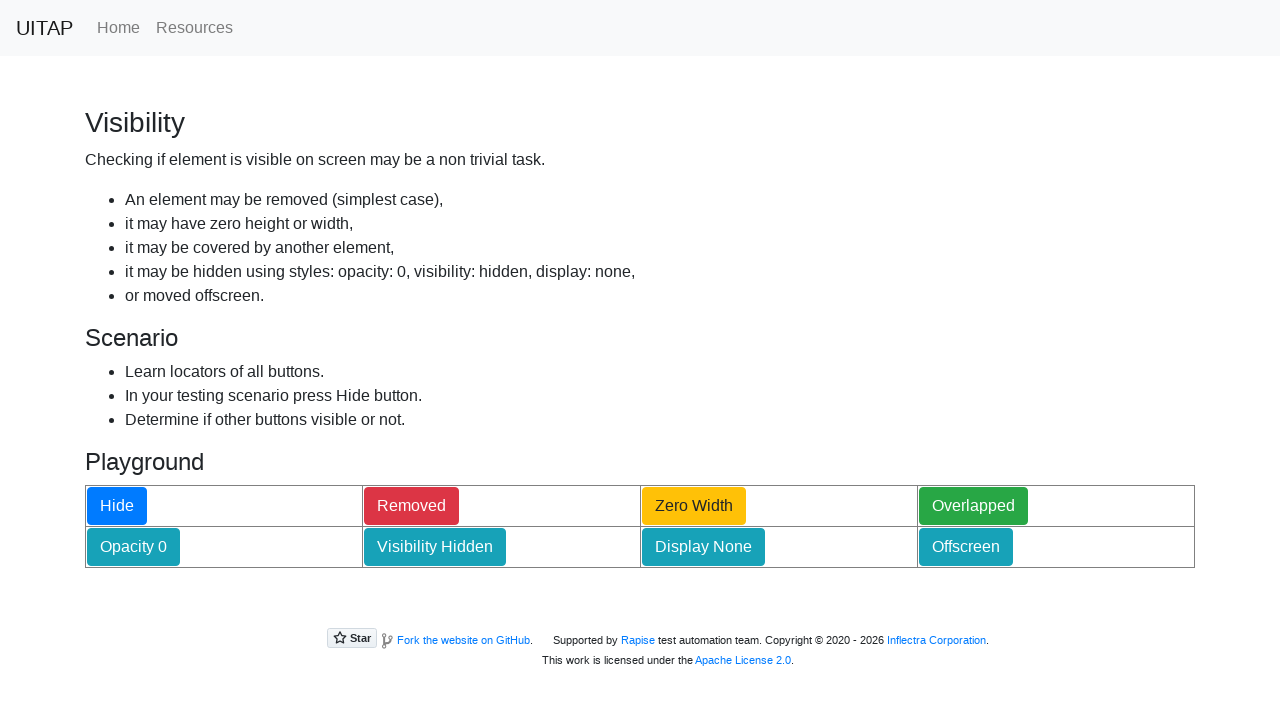

Got reference to Visibility Hidden button
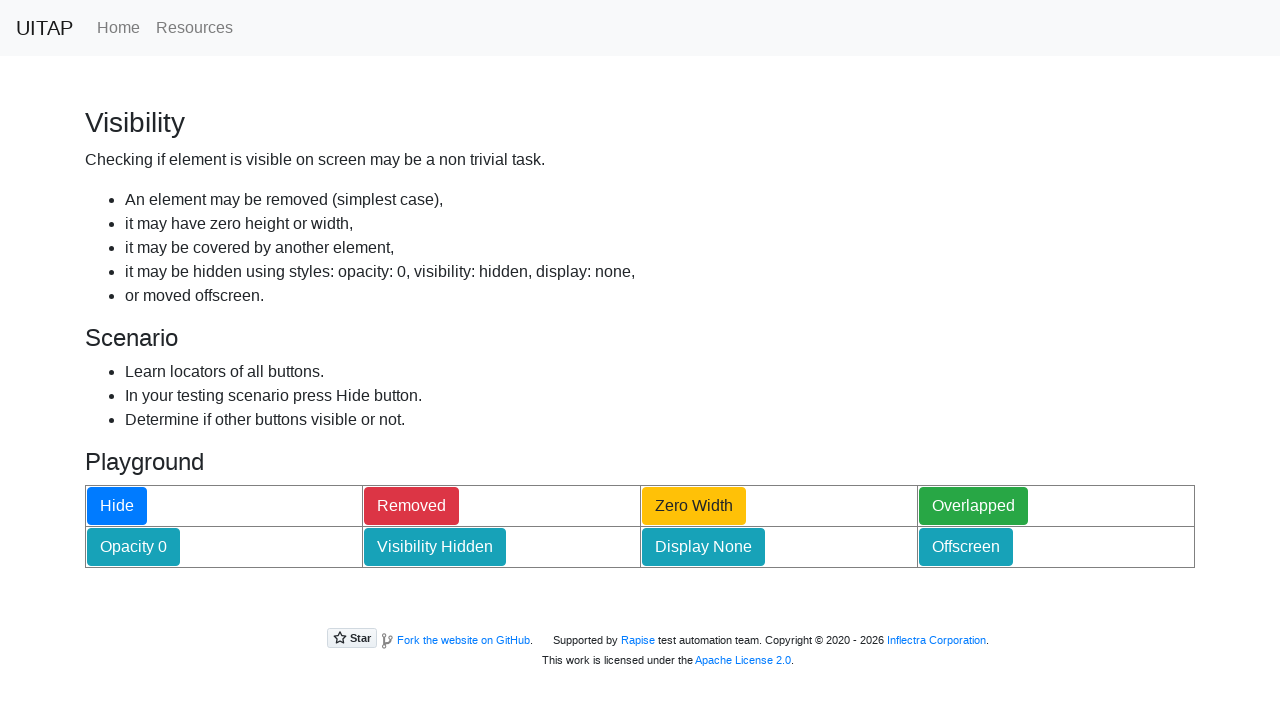

Got reference to Display None button
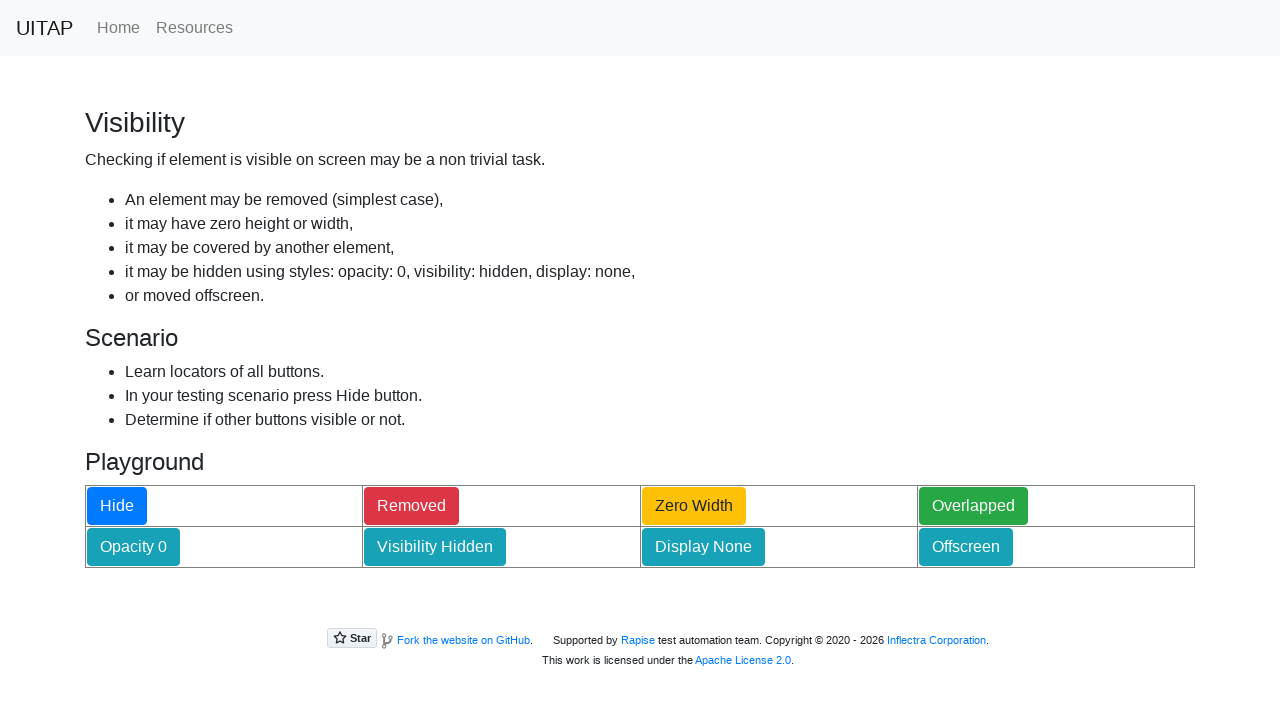

Got reference to Offscreen button
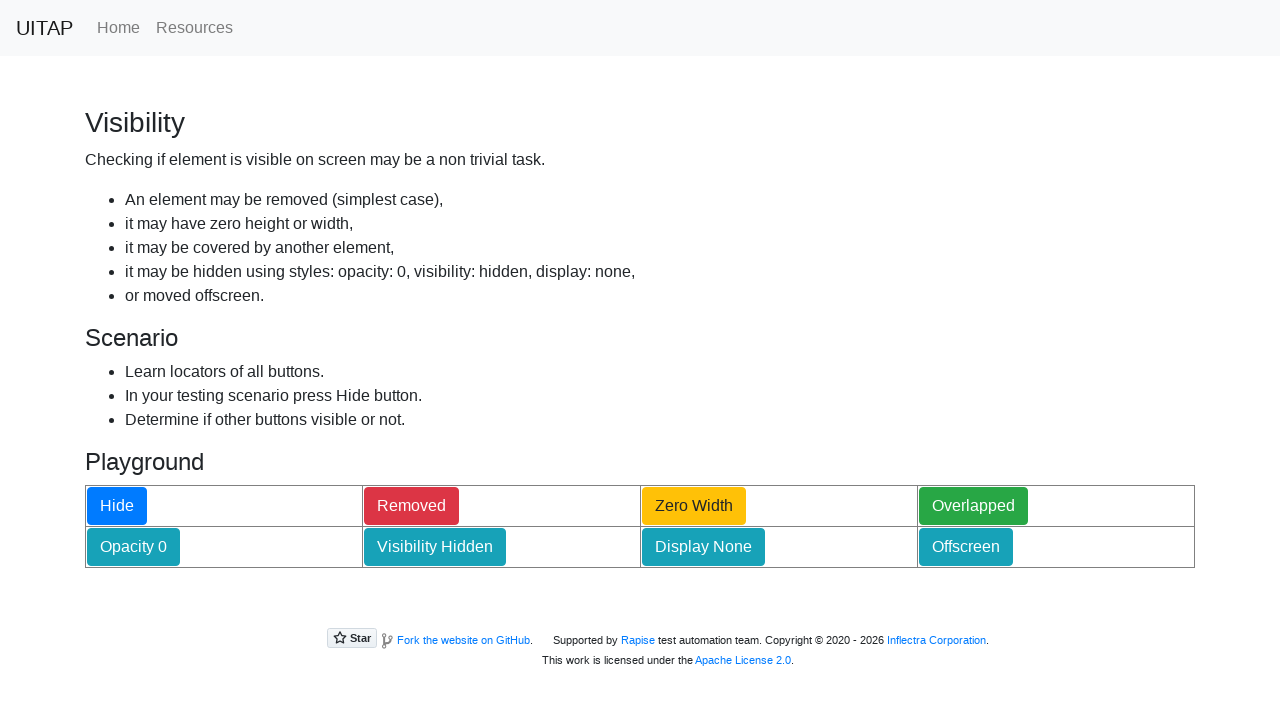

Clicked Hide button to trigger visibility changes at (117, 506) on internal:role=button[name="Hide"i]
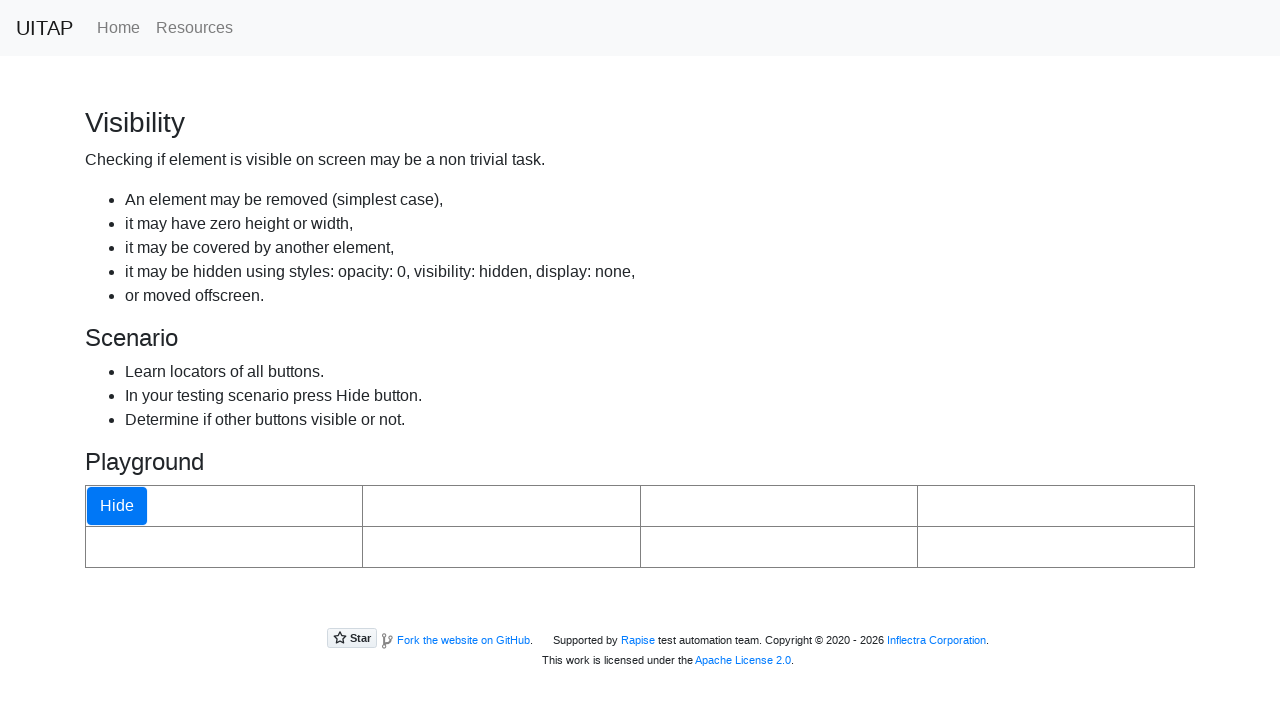

Verified Removed button is not attached to DOM
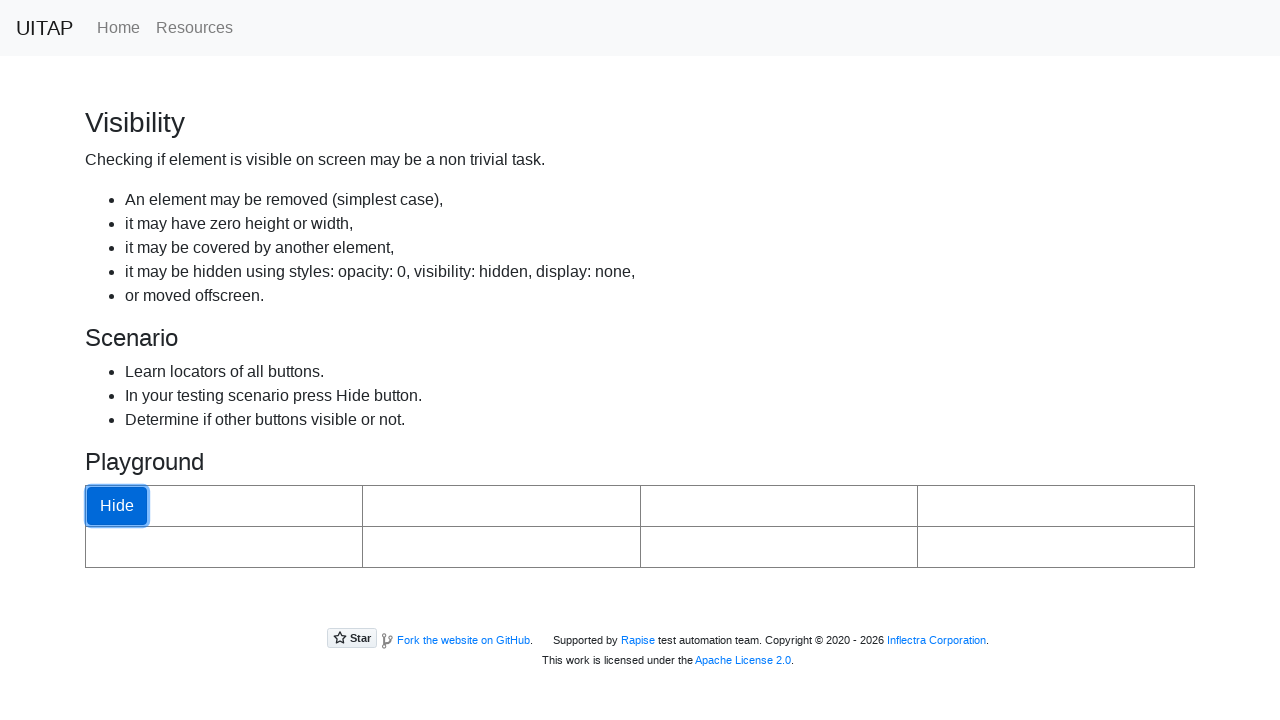

Verified Zero Width button has width of 0px
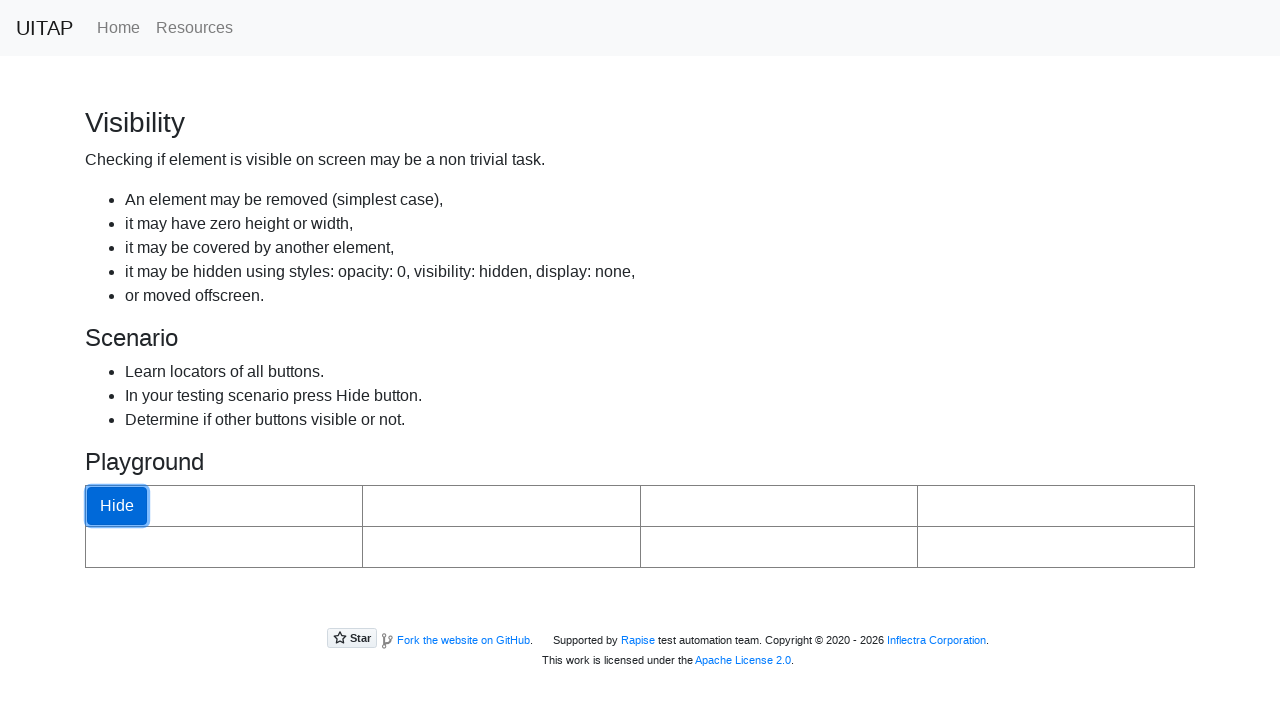

Verified Overlapped button cannot be clicked due to overlap at (973, 506) on internal:role=button[name="Overlapped"i]
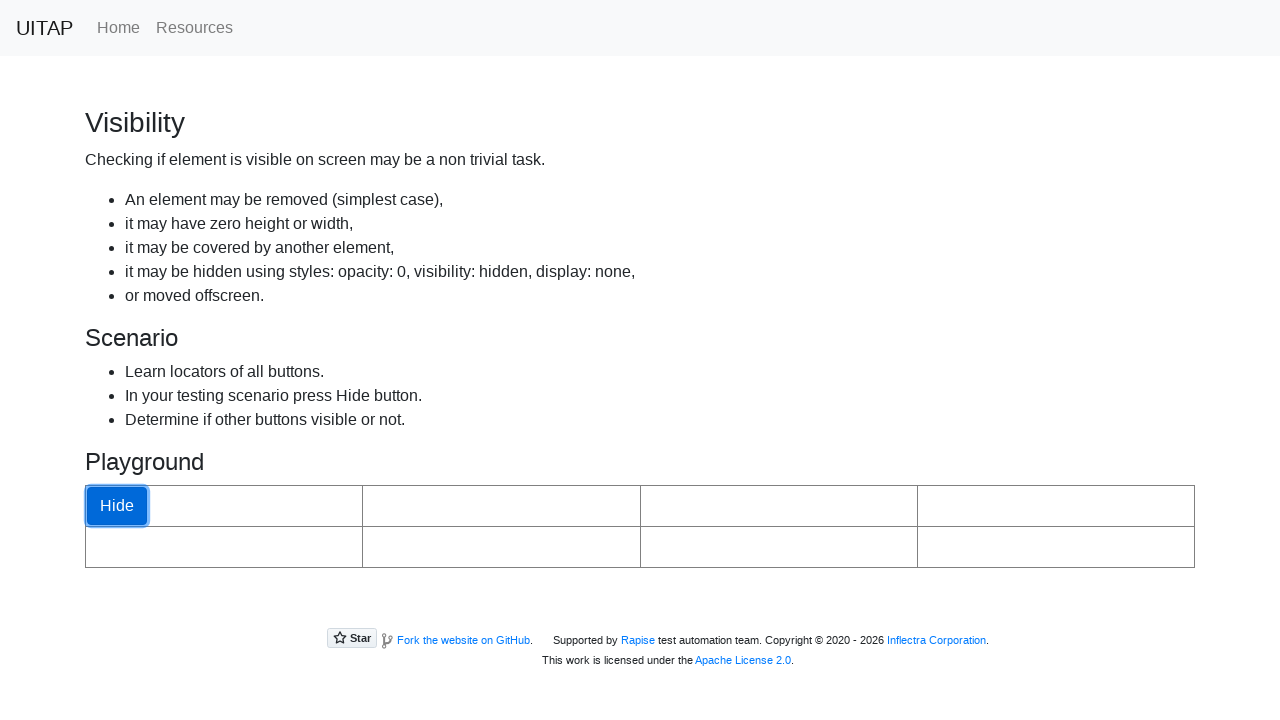

Verified Opacity 0 button has opacity of 0
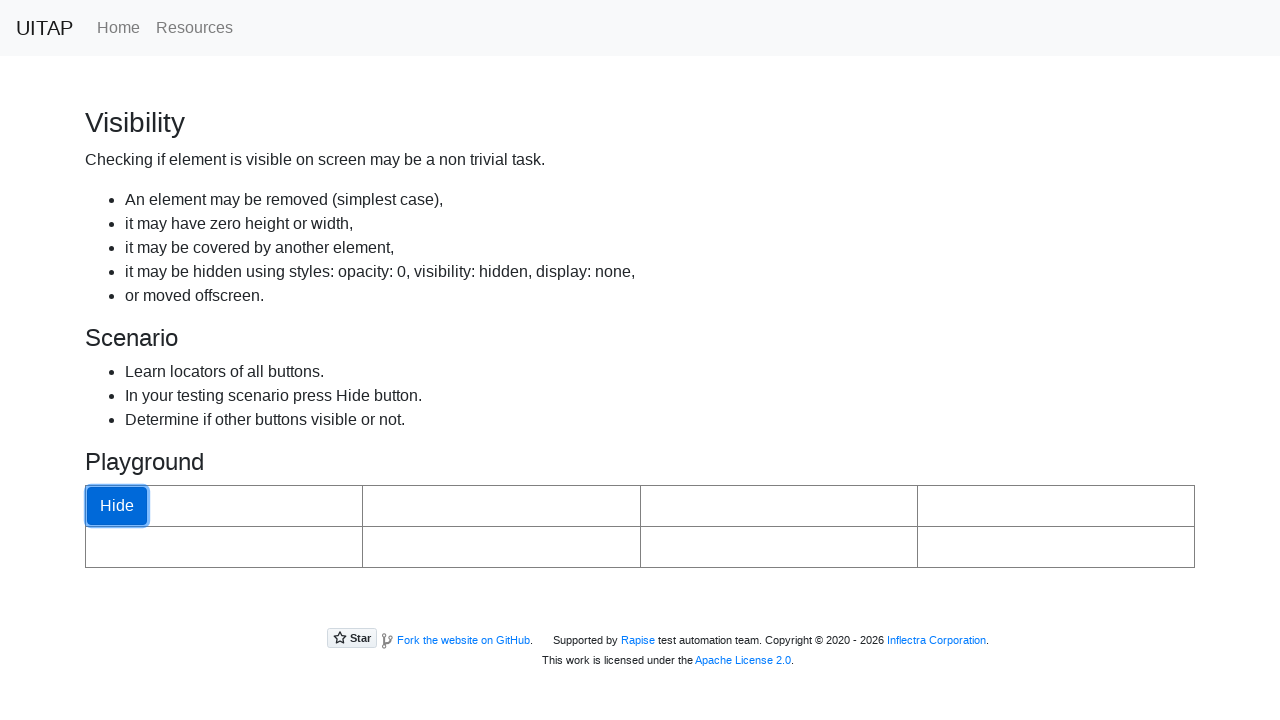

Verified Visibility Hidden button is hidden
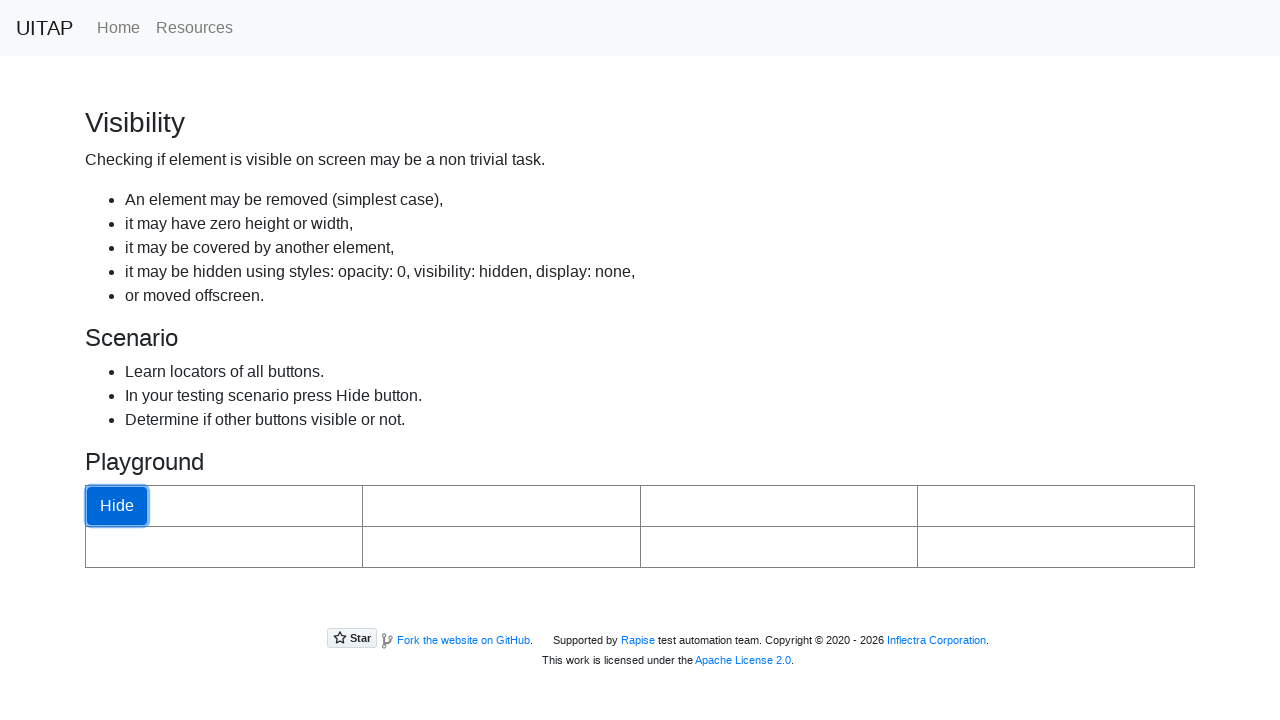

Verified Display None button is hidden
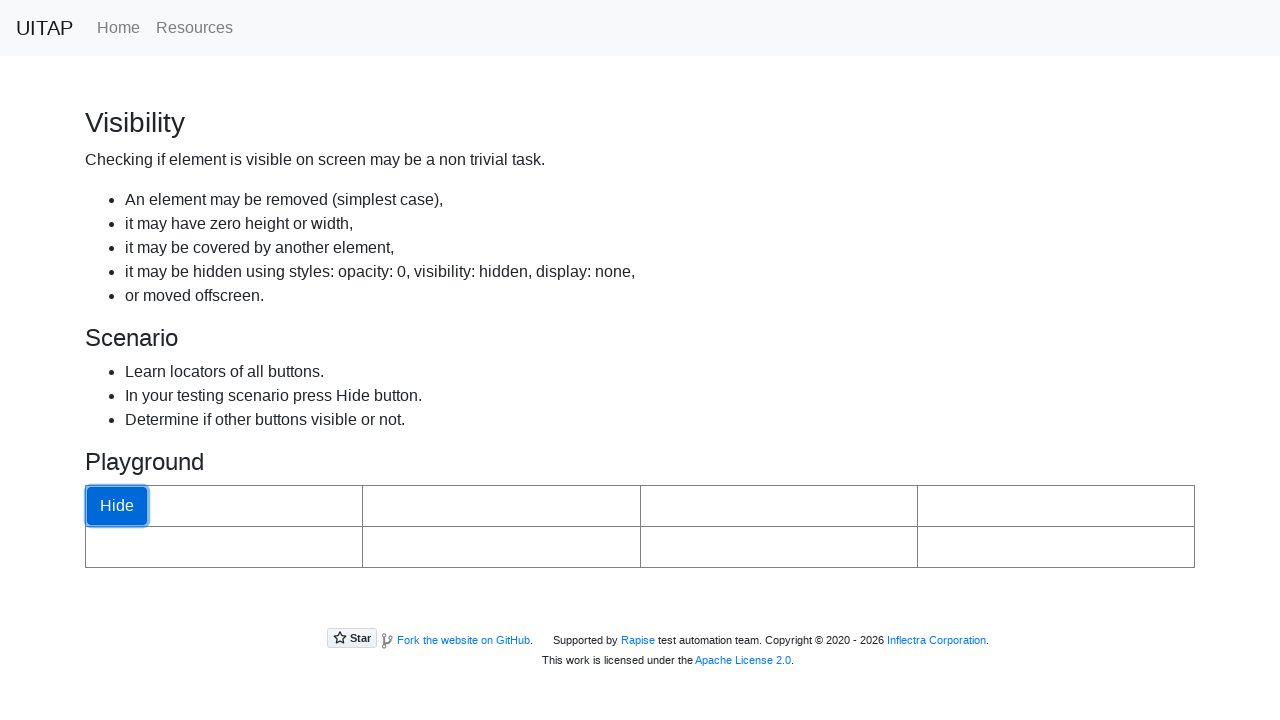

Verified Offscreen button is not in viewport
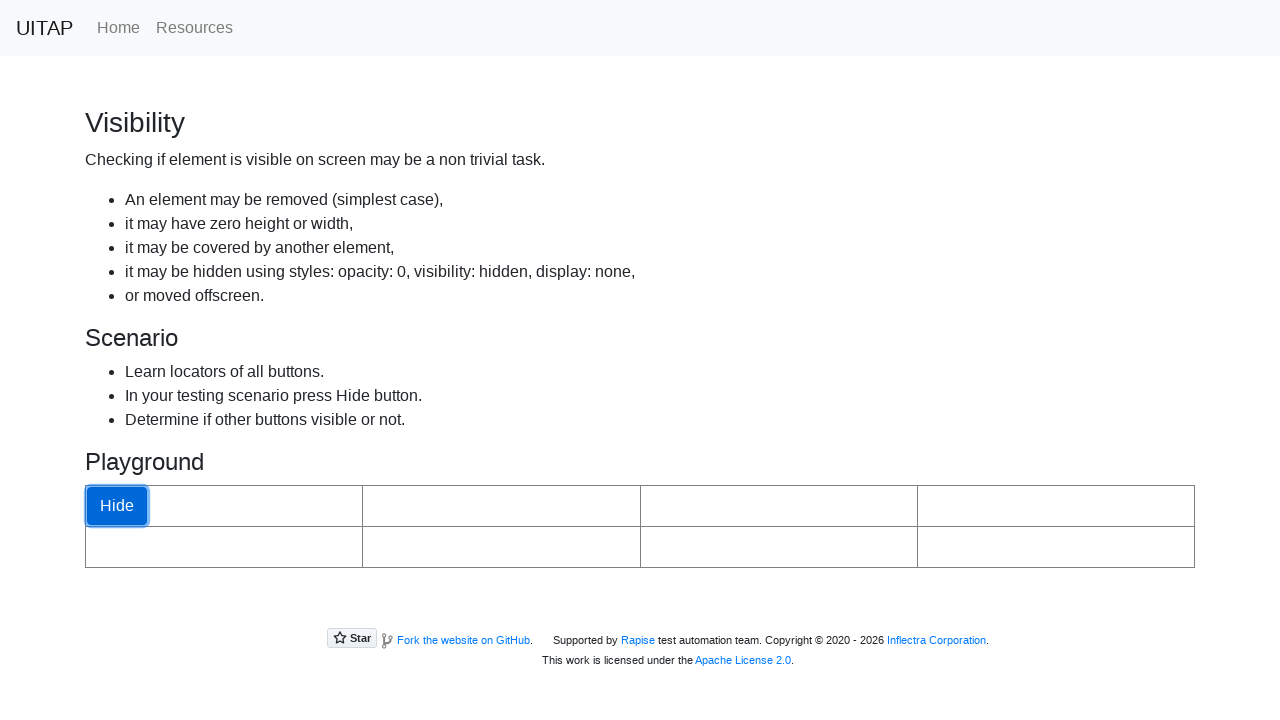

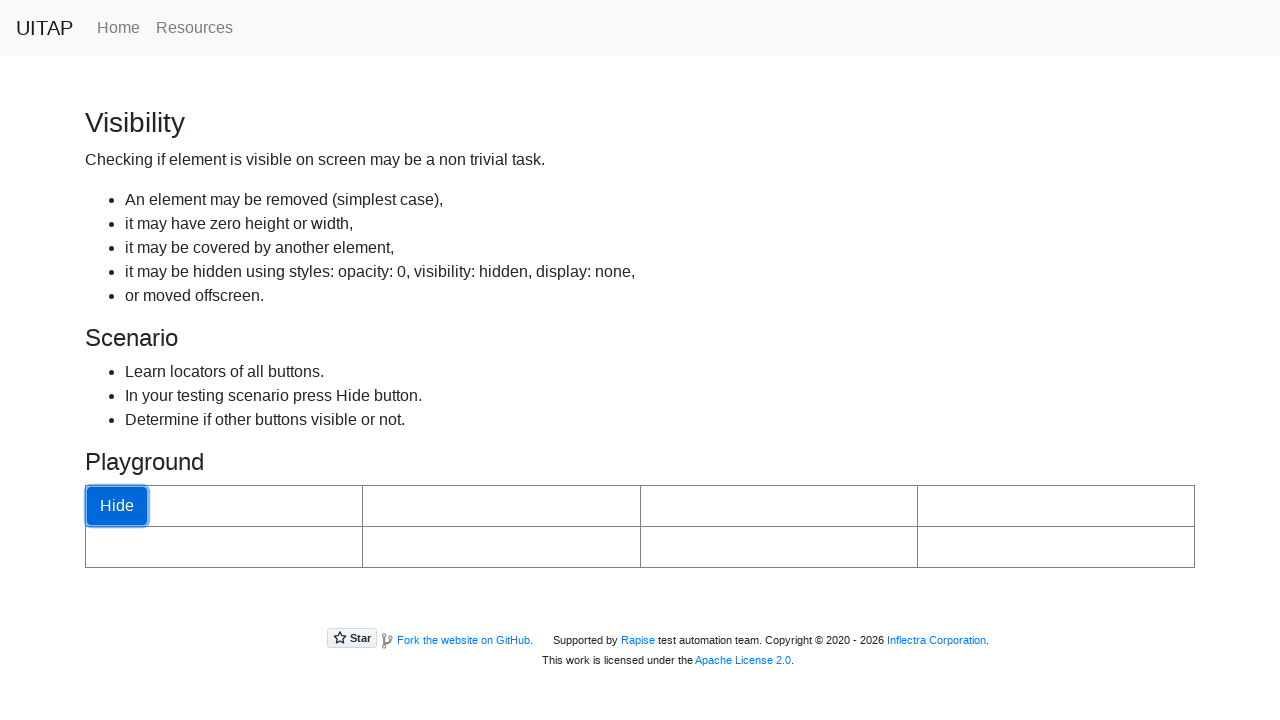